Tests the product search functionality on Gadgets360 by clicking the search icon, entering a product search term, submitting the search, and clicking on a matching product result to view its details page.

Starting URL: https://www.gadgets360.com/

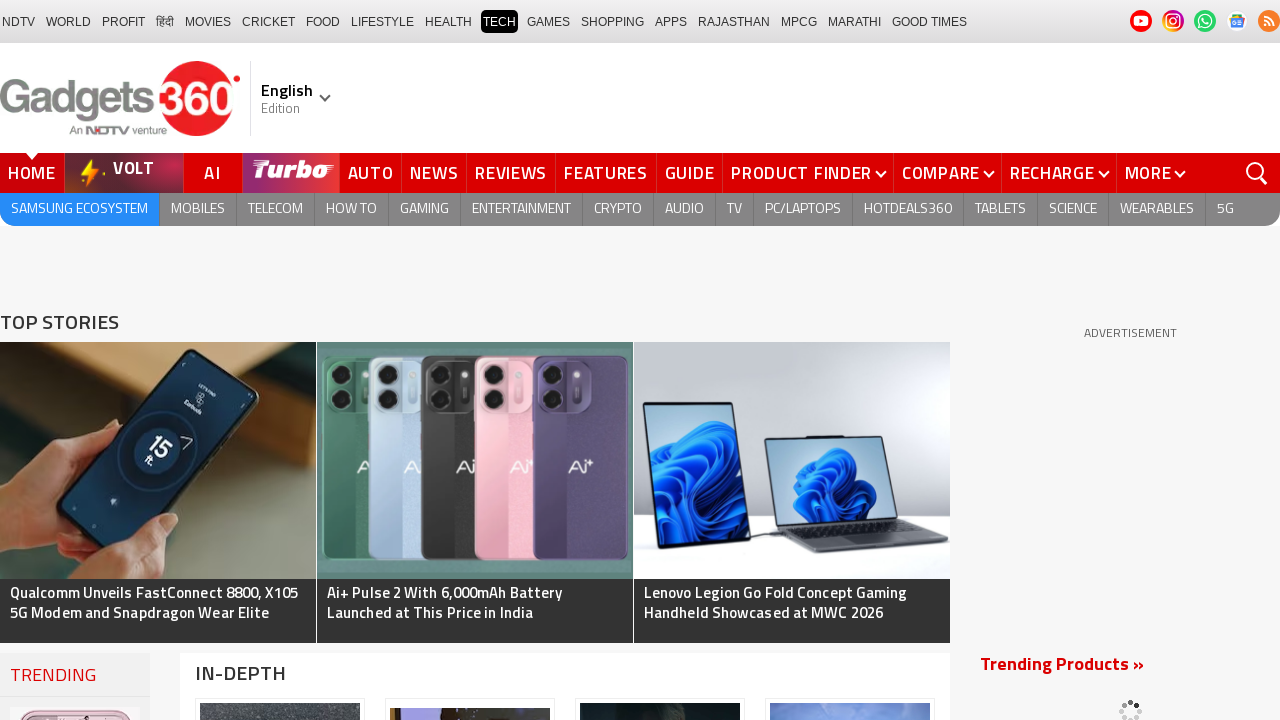

Clicked search icon to open search input at (1257, 174) on ._sricn
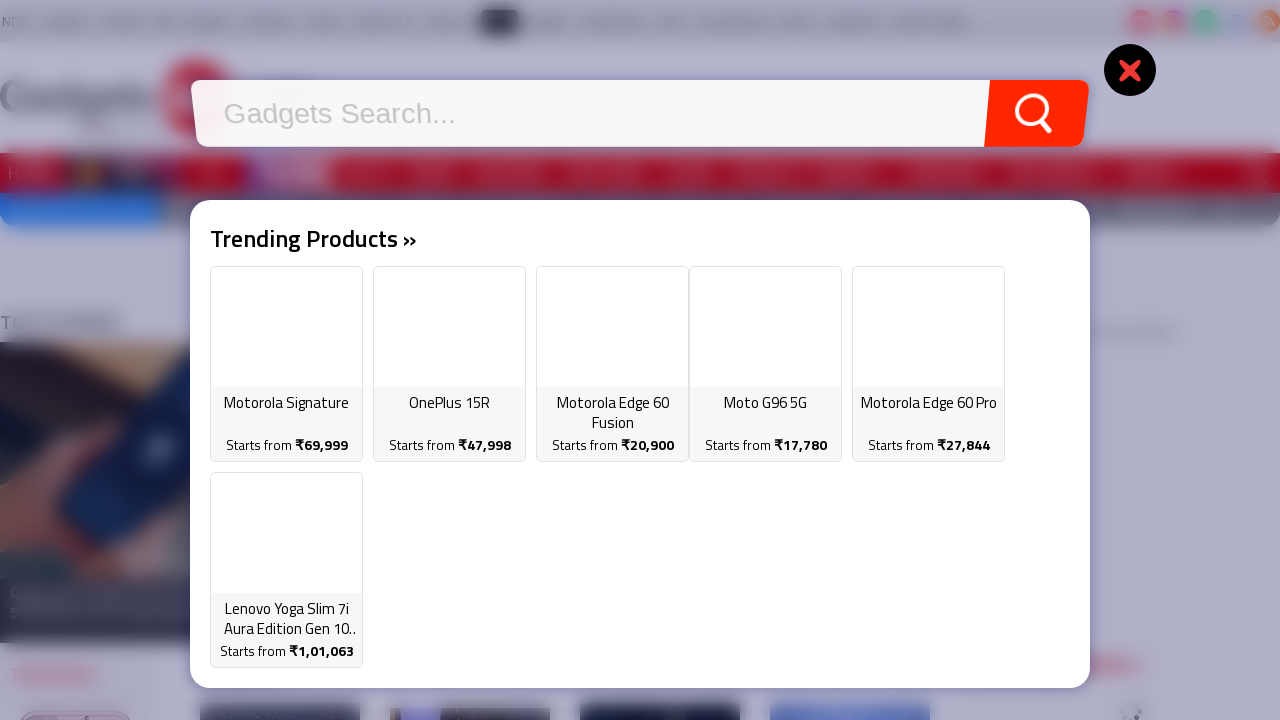

Filled search input with 'iPhone 15 Pro' on #searchtext
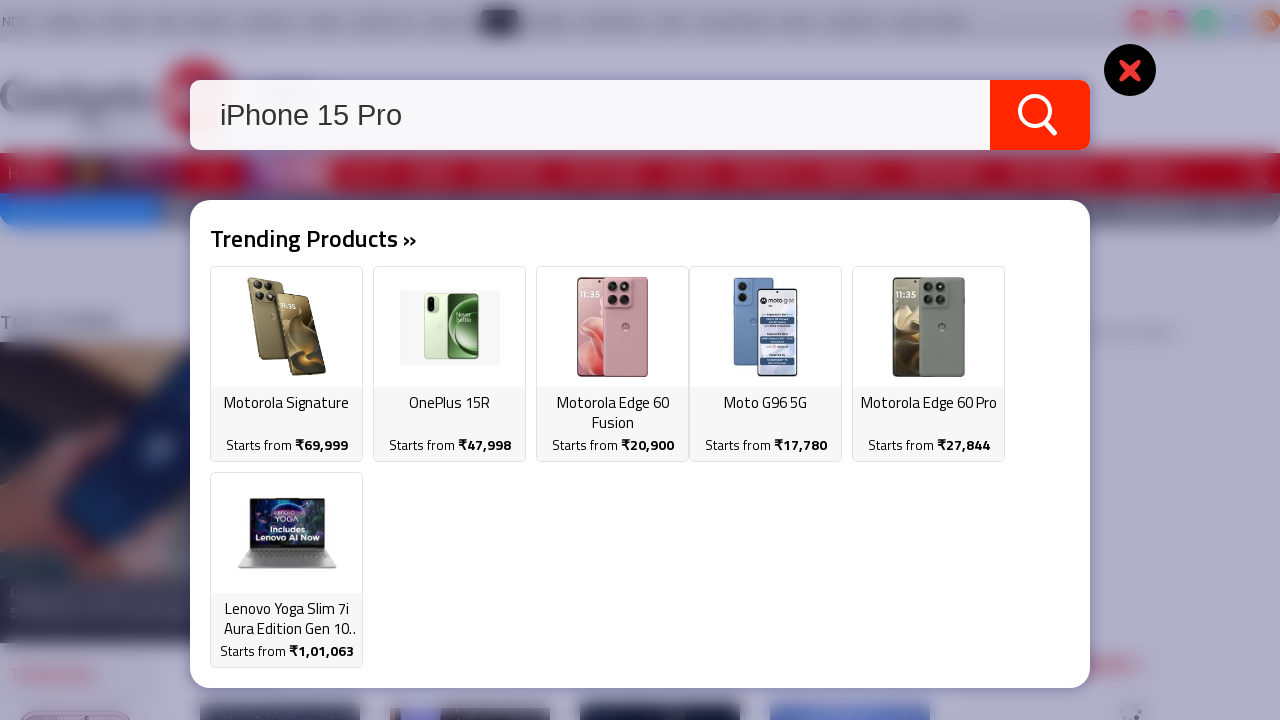

Pressed Enter to submit search on #searchtext
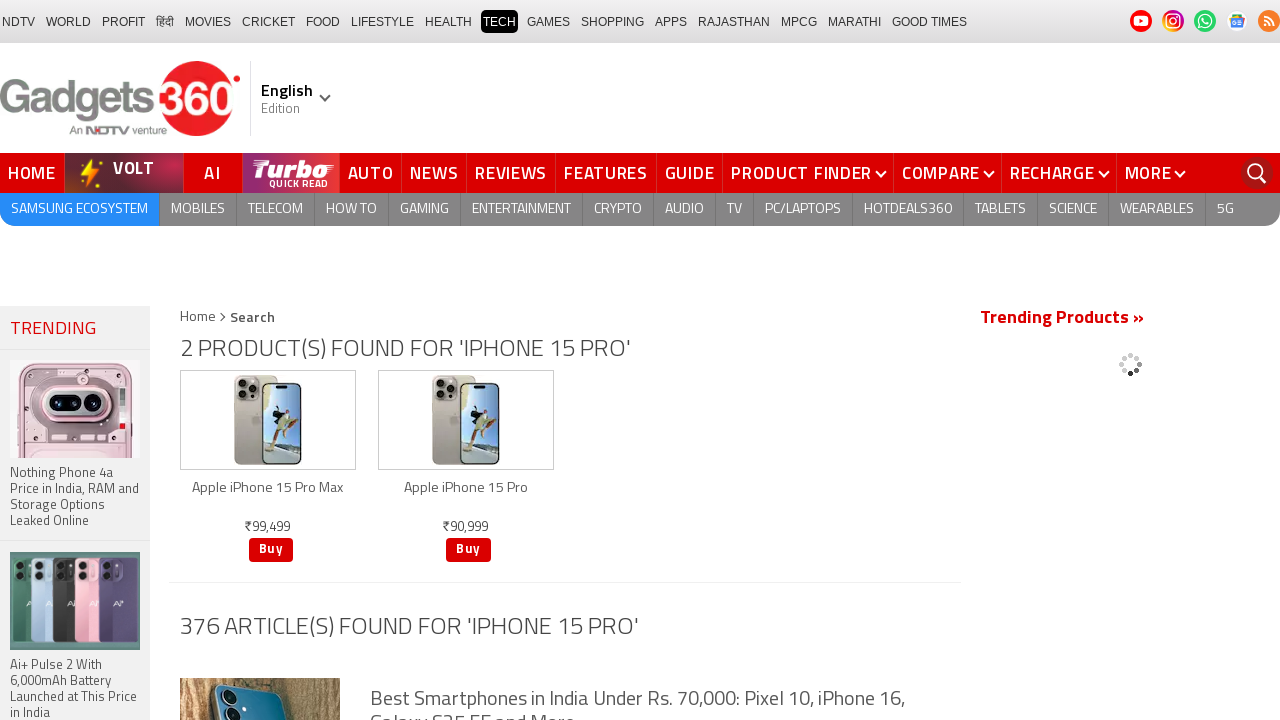

Search results loaded
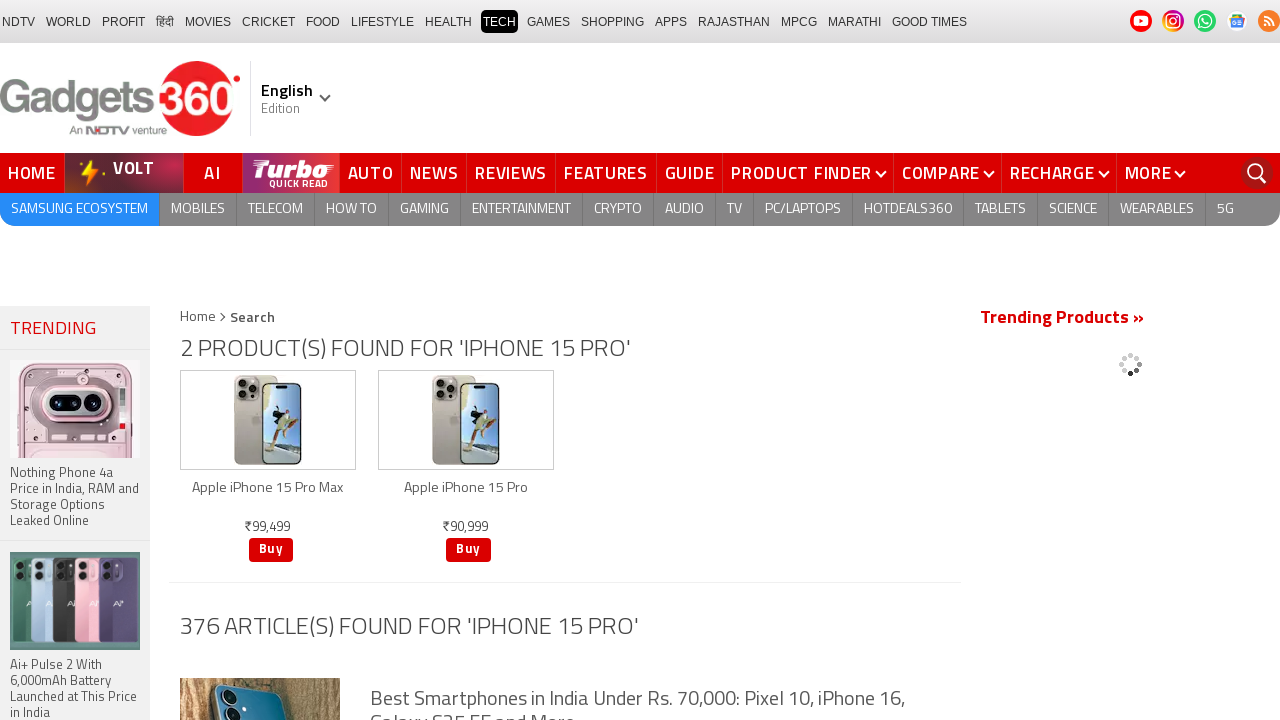

Clicked on first product result to view details at (268, 492) on #productSearch ul li a.rvw-title
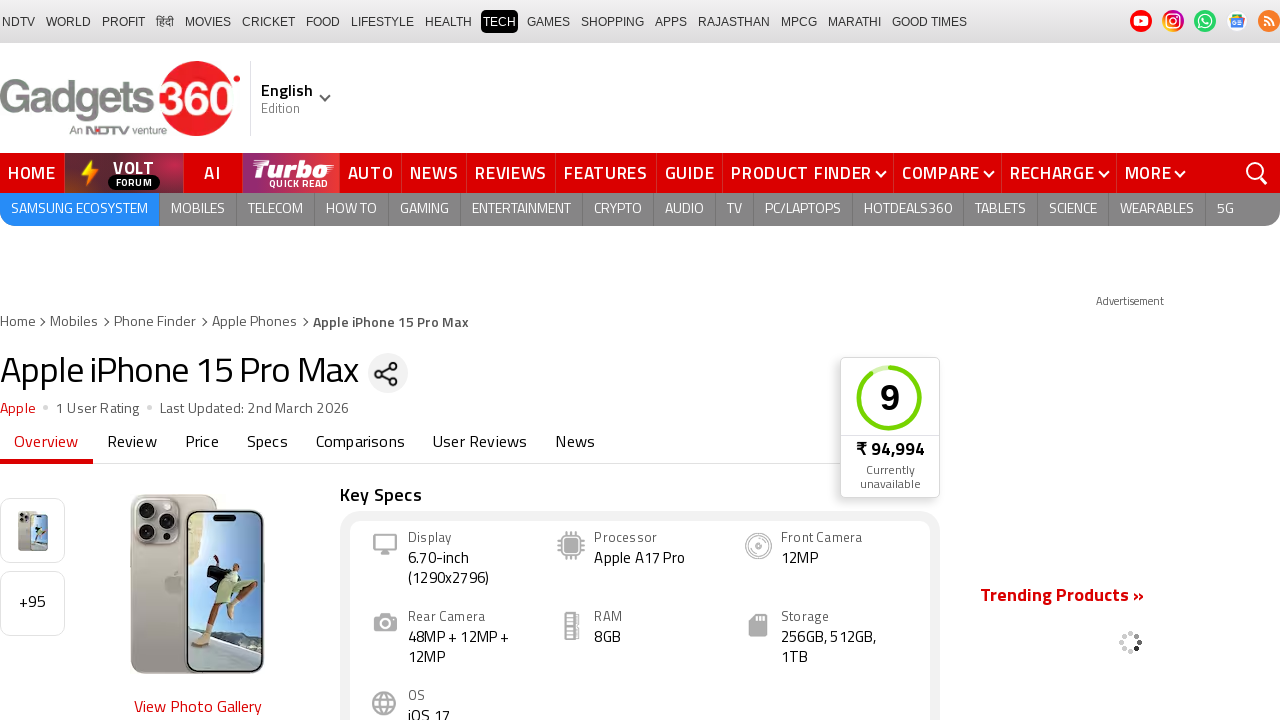

Product details page loaded with overview section
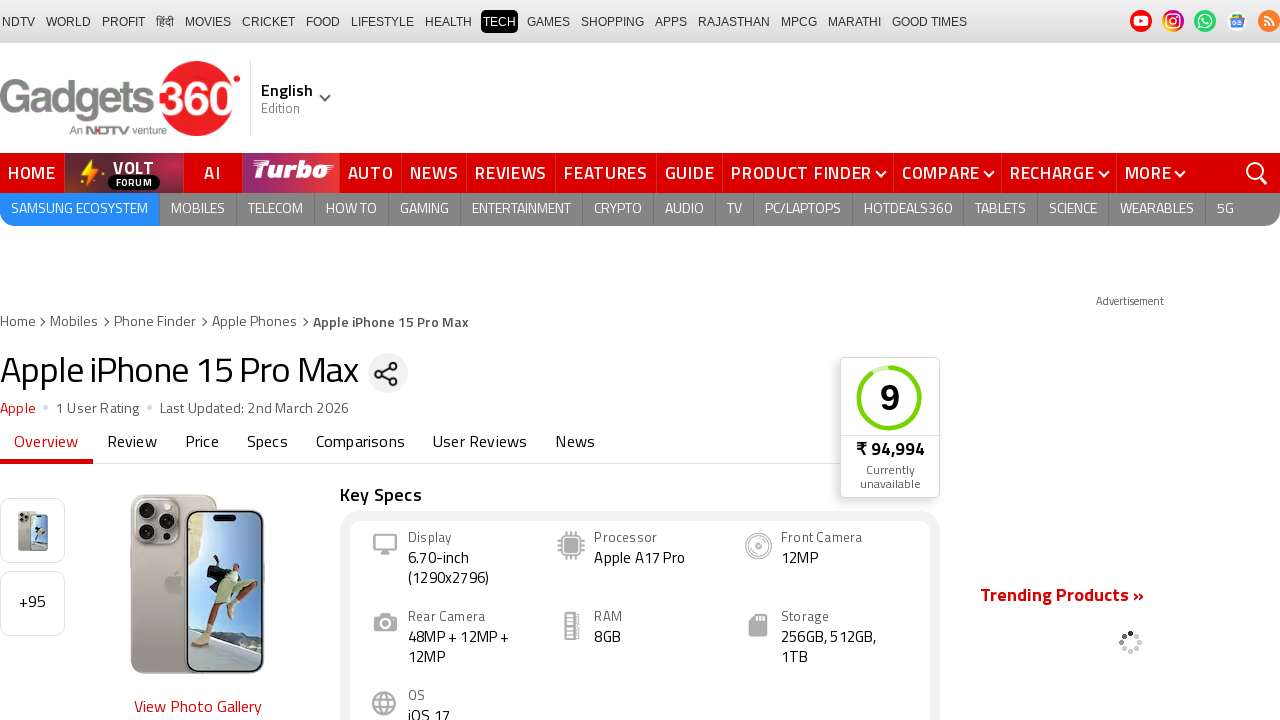

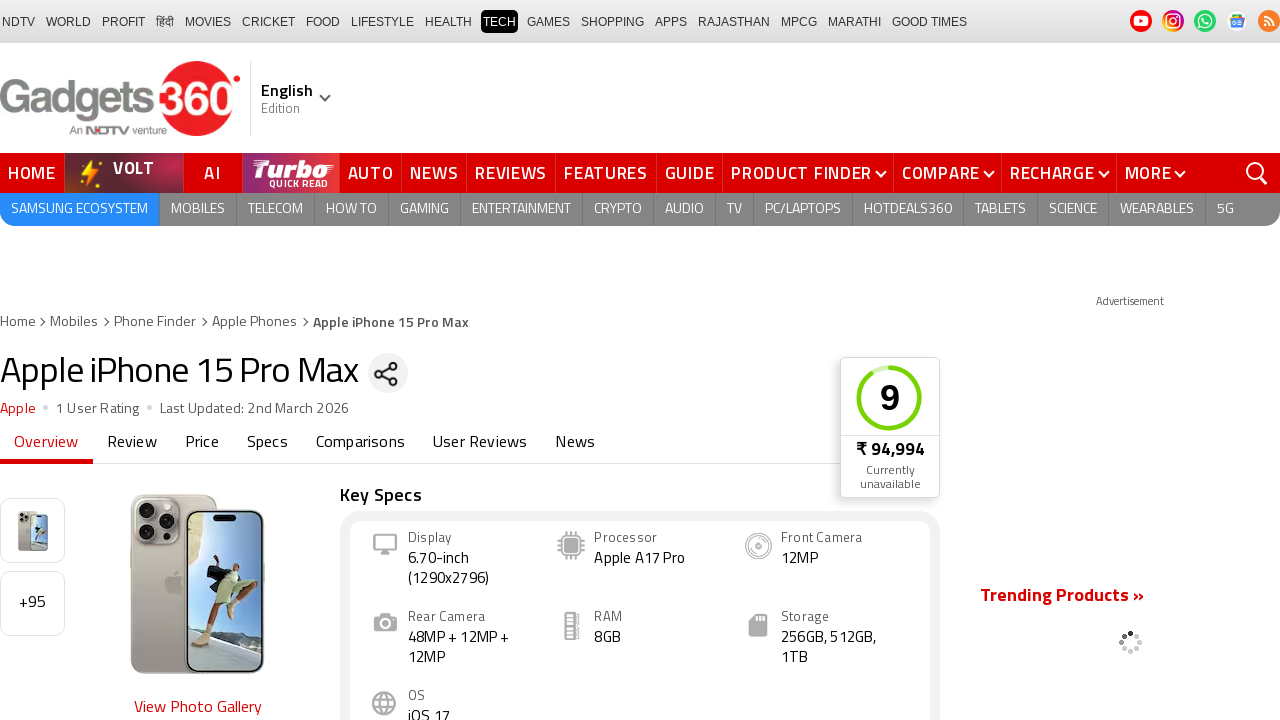